Tests a web form by filling in a text input field and clicking a checkbox element using XPath

Starting URL: https://www.selenium.dev/selenium/web/web-form.html

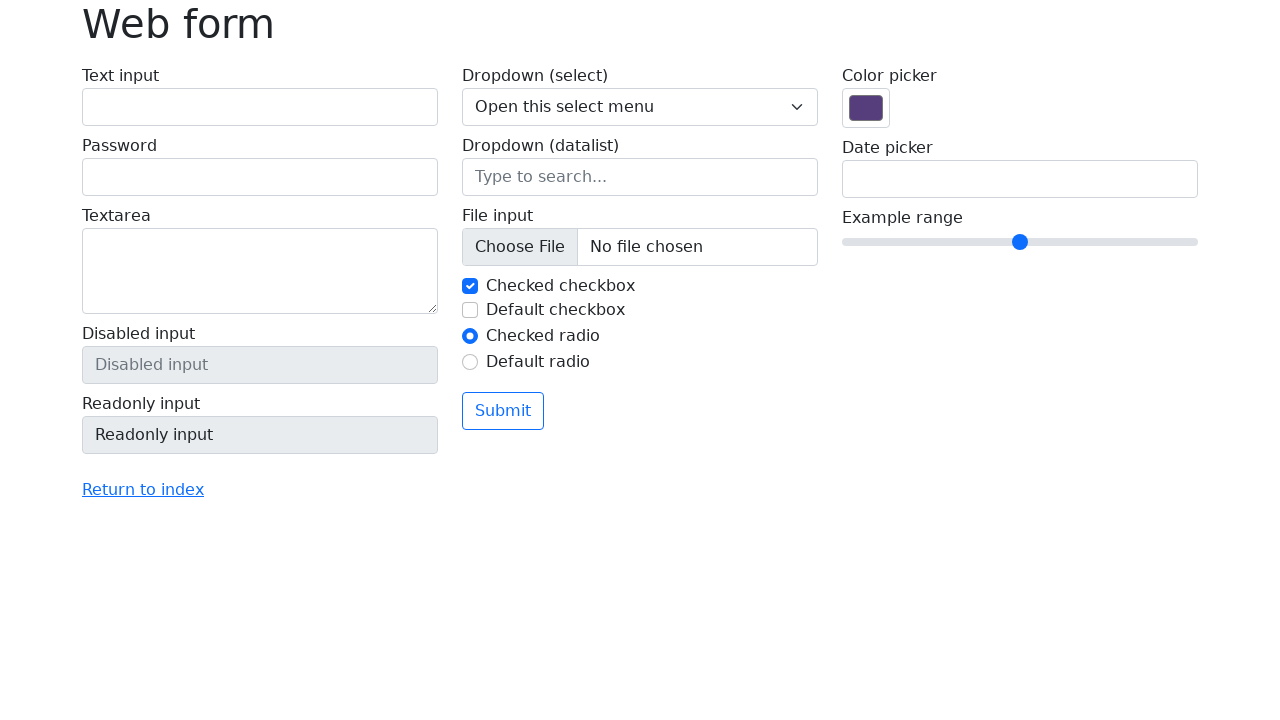

Filled text input field with 'DesistDaydream' on .form-control
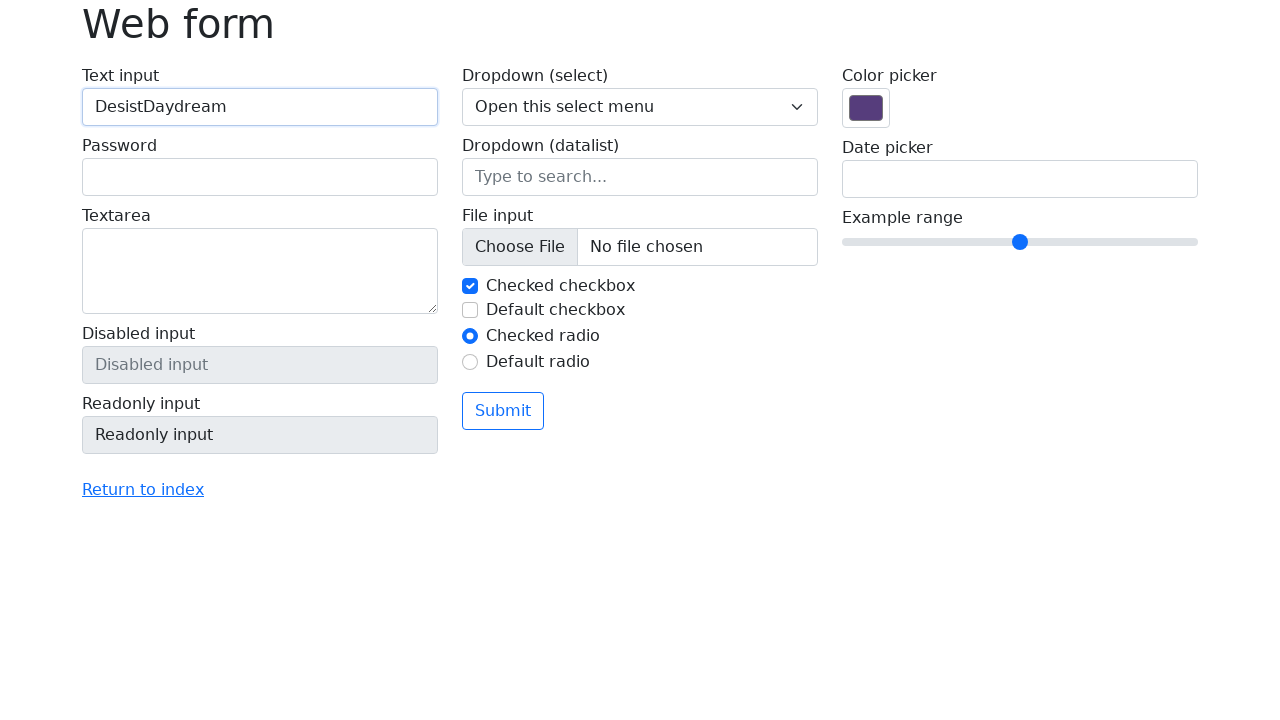

Clicked checkbox element using XPath at (470, 310) on xpath=//*[@id="my-check-2"]
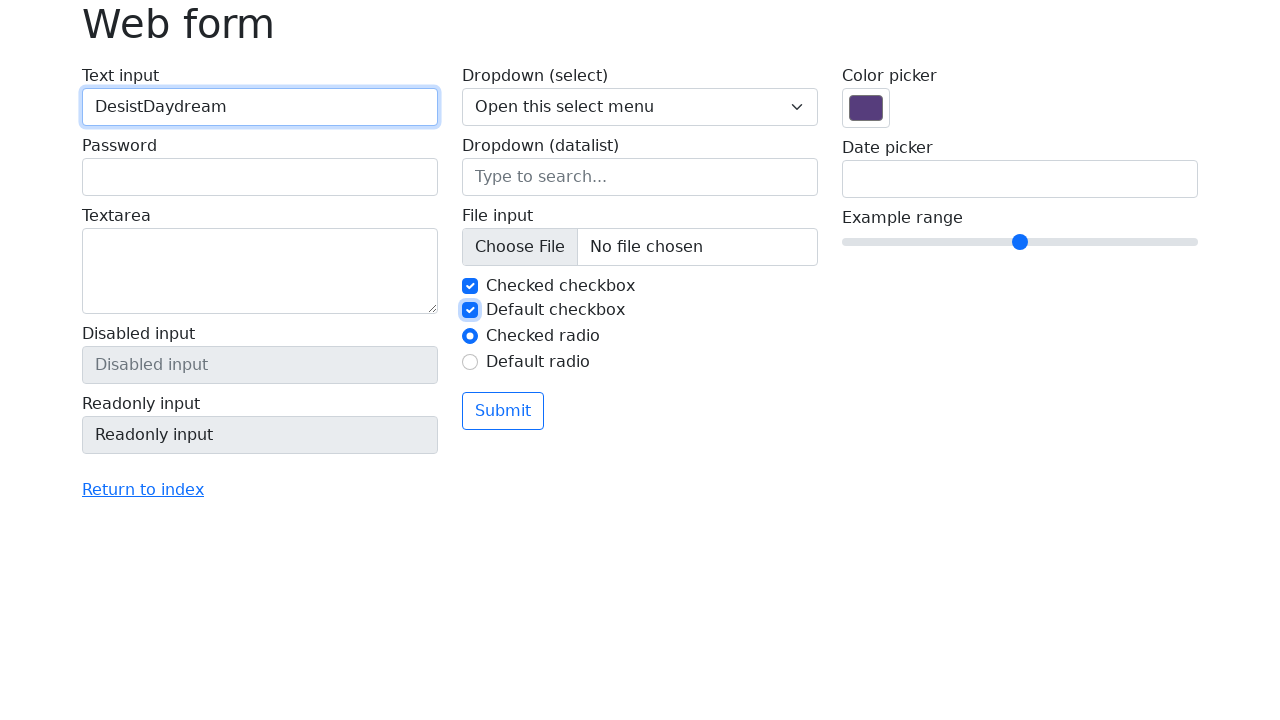

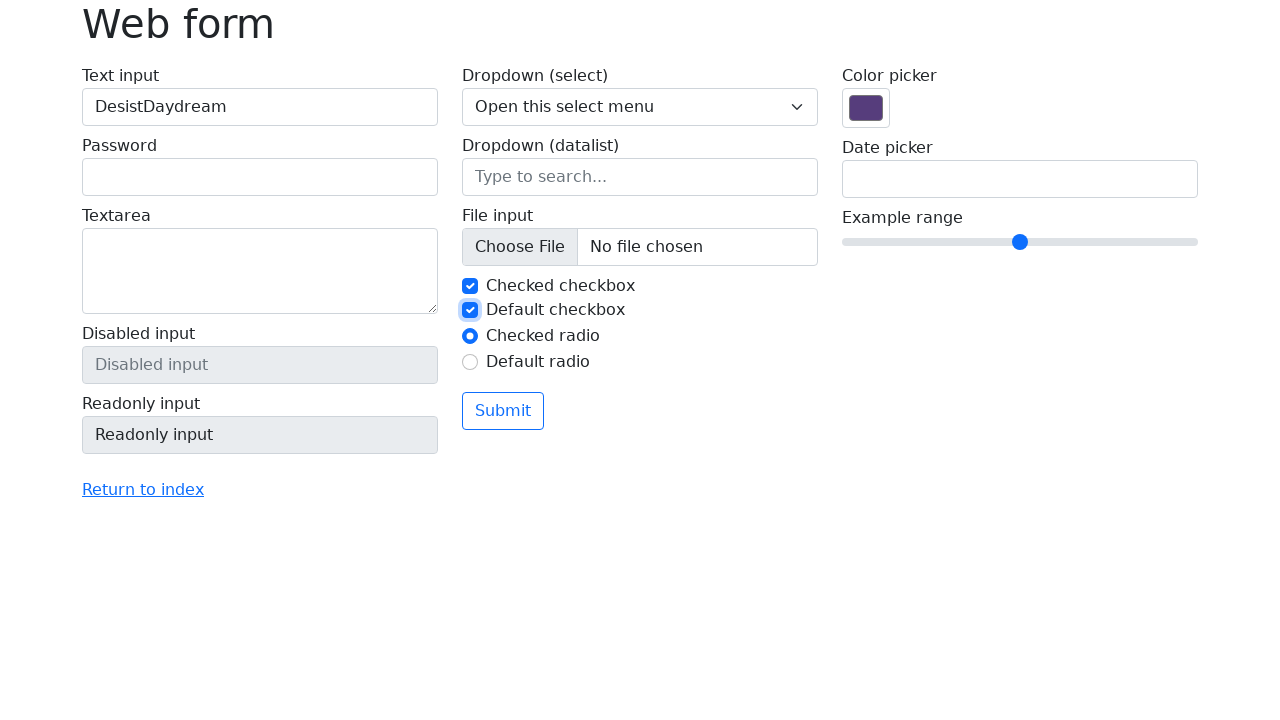